Tests JavaScript prompt alert functionality by entering text into a prompt dialog and verifying the result is displayed on the page

Starting URL: https://www.w3schools.com/js/tryit.asp?filename=tryjs_prompt

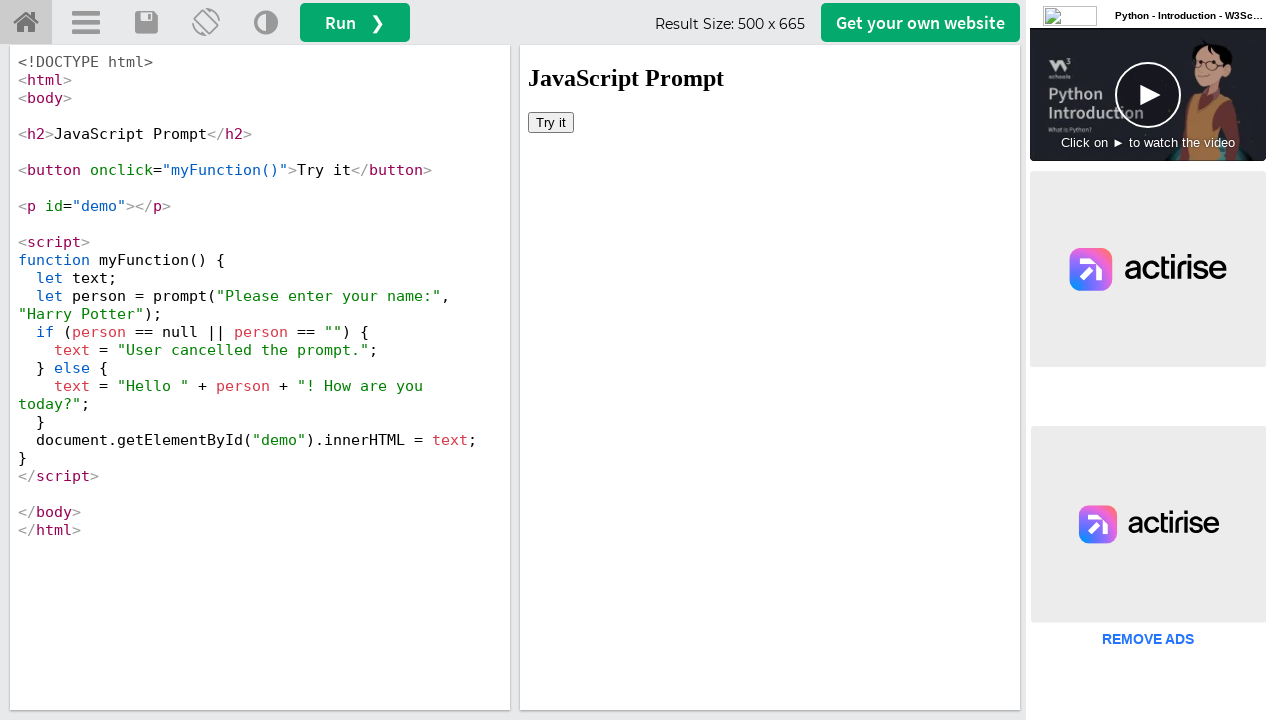

Located iframe containing the demo
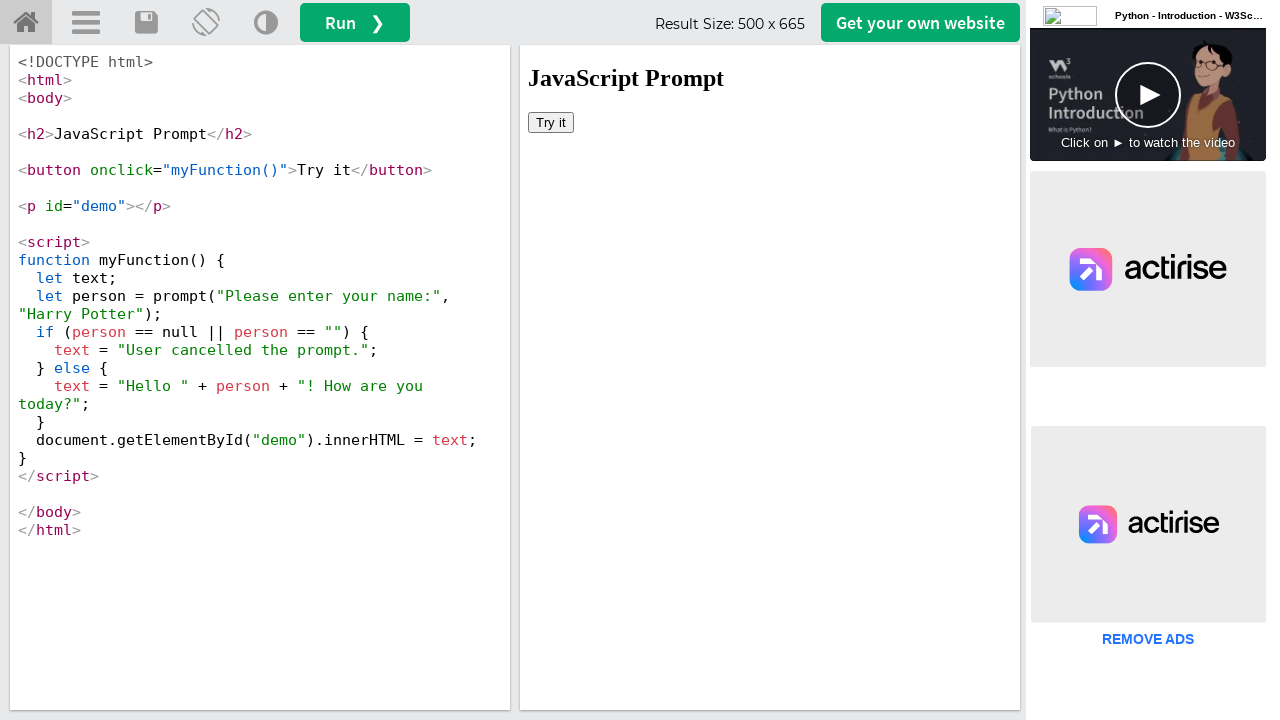

Clicked 'Try it' button to trigger prompt dialog at (551, 122) on iframe[id='iframeResult'] >> internal:control=enter-frame >> button:has-text('Tr
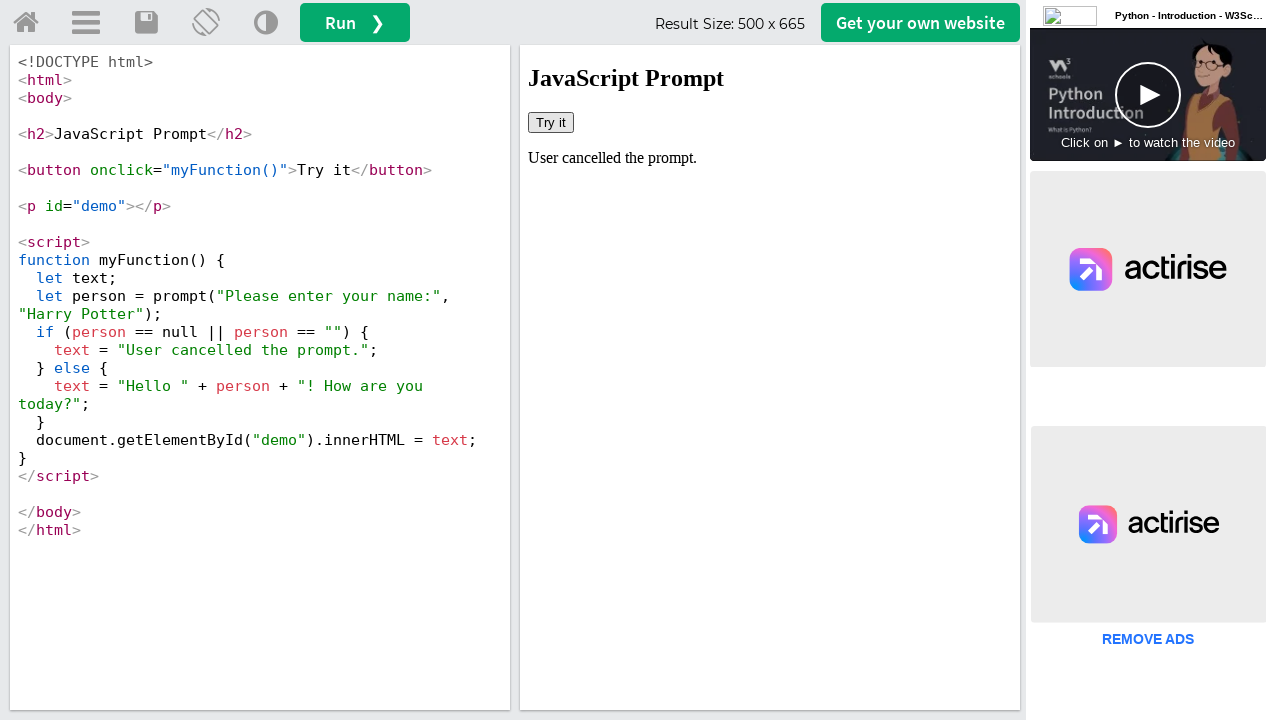

Set up dialog handler to accept prompt with text 'AutomationAlert'
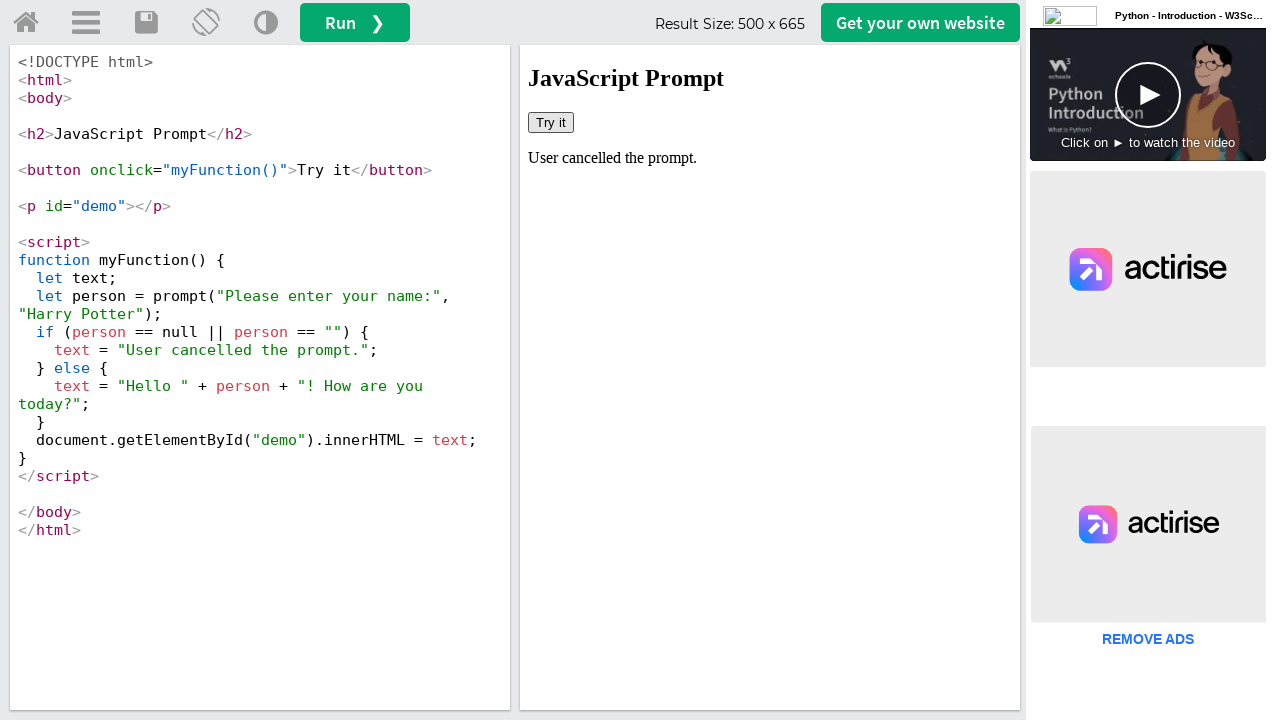

Retrieved result text from demo element: User cancelled the prompt.
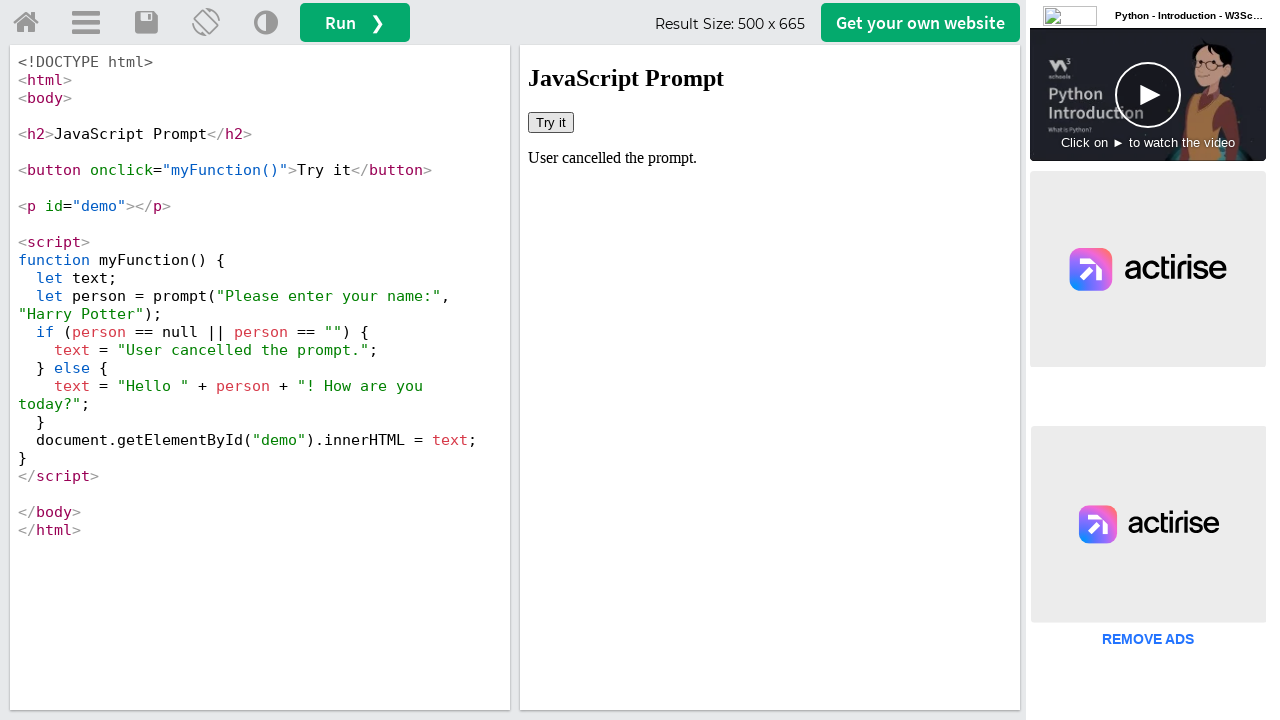

Printed result text to console
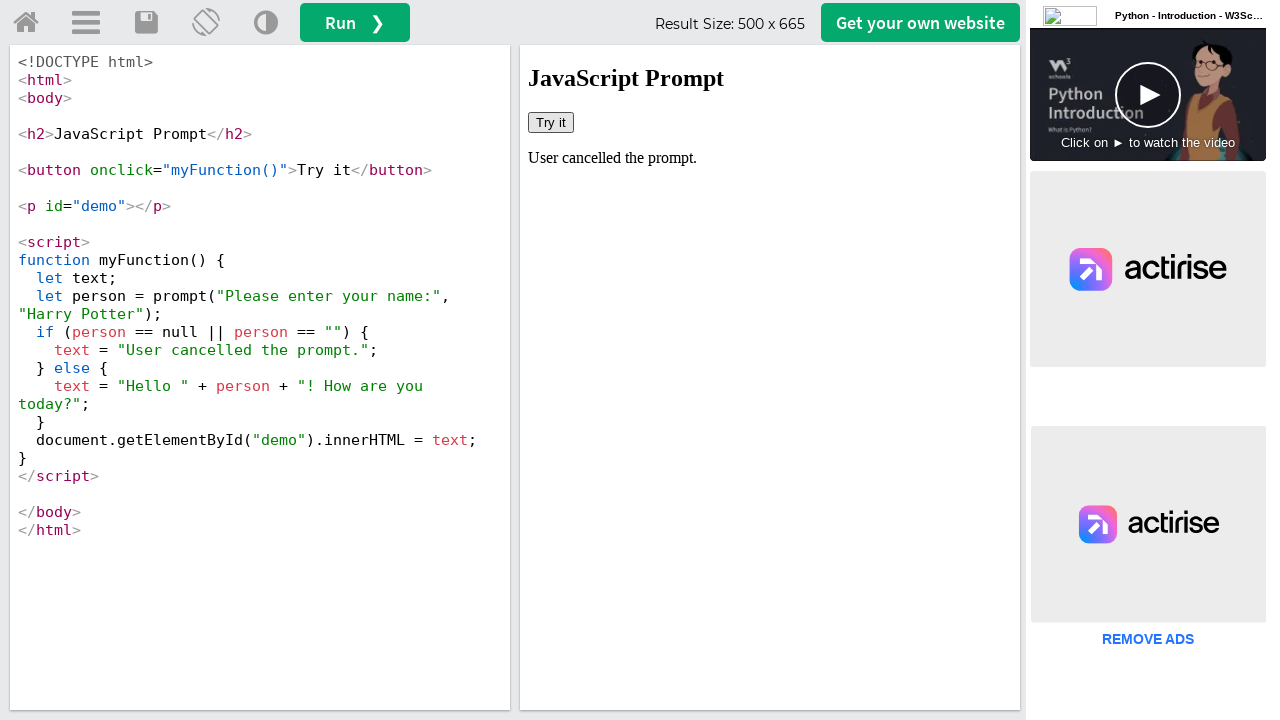

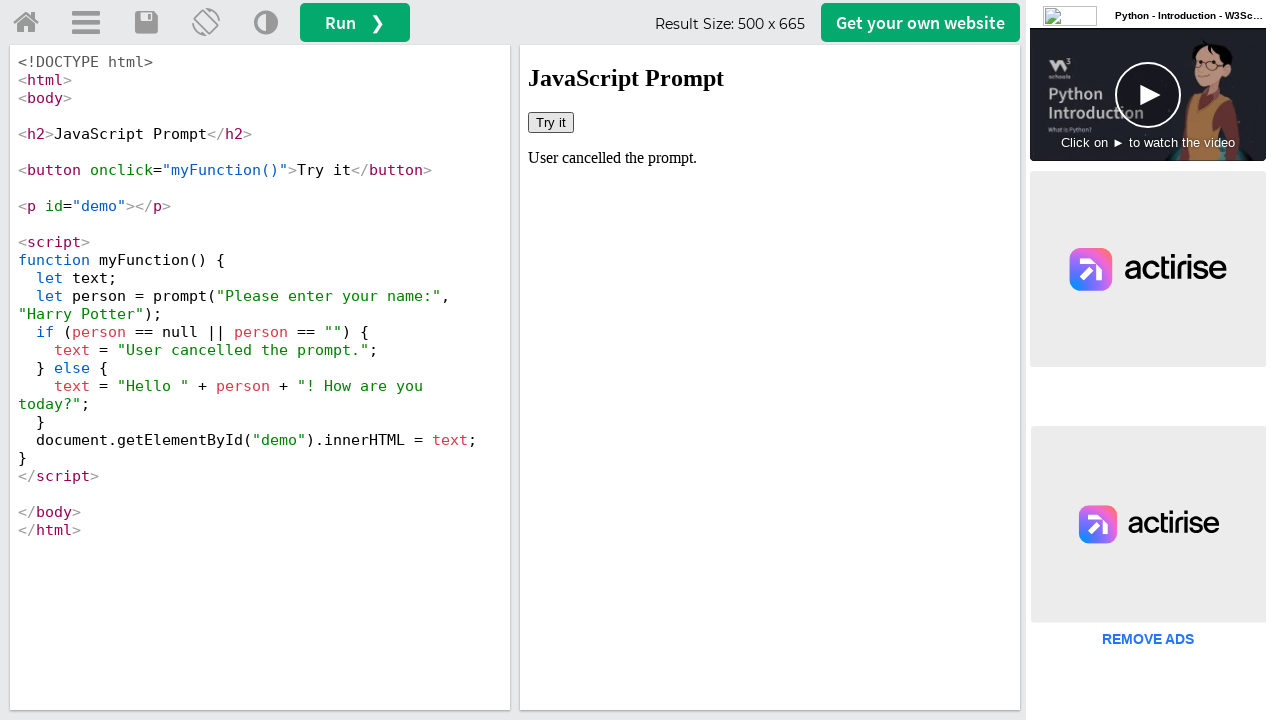